Solves a math problem by extracting a value from an element attribute, calculating the result, and submitting a form with checkbox and radio button selections

Starting URL: http://suninjuly.github.io/get_attribute.html

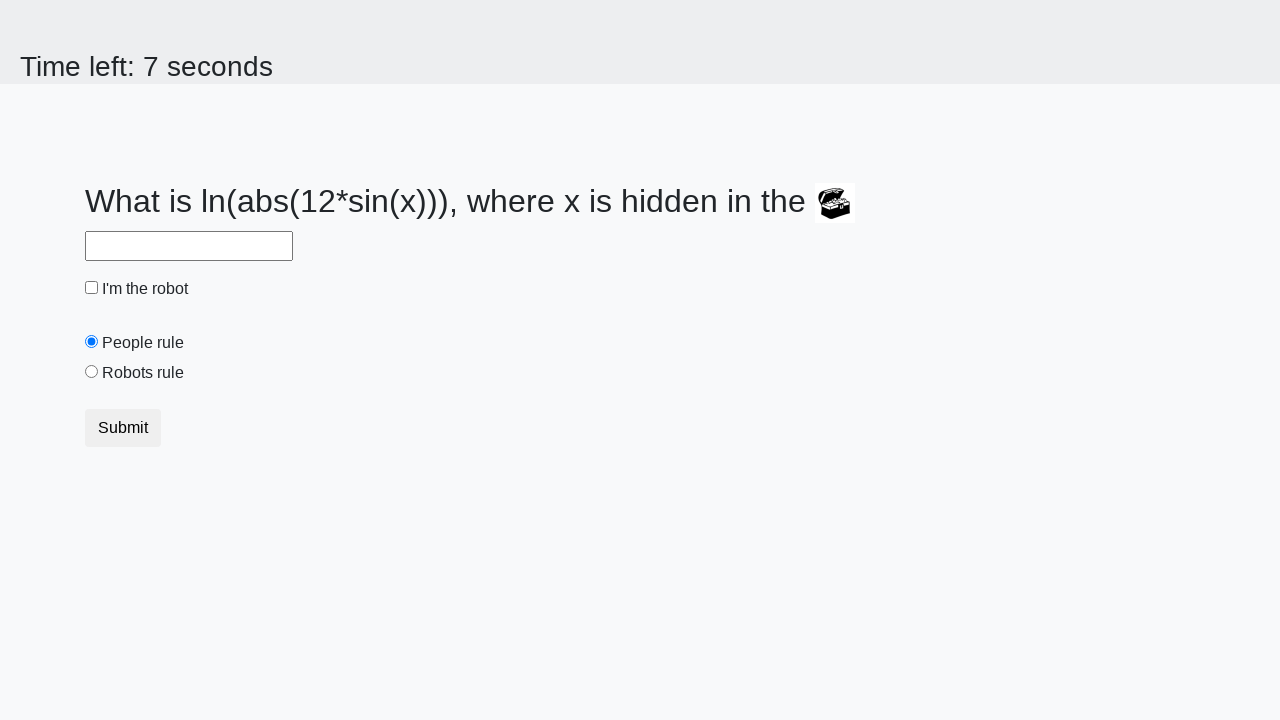

Located treasure element
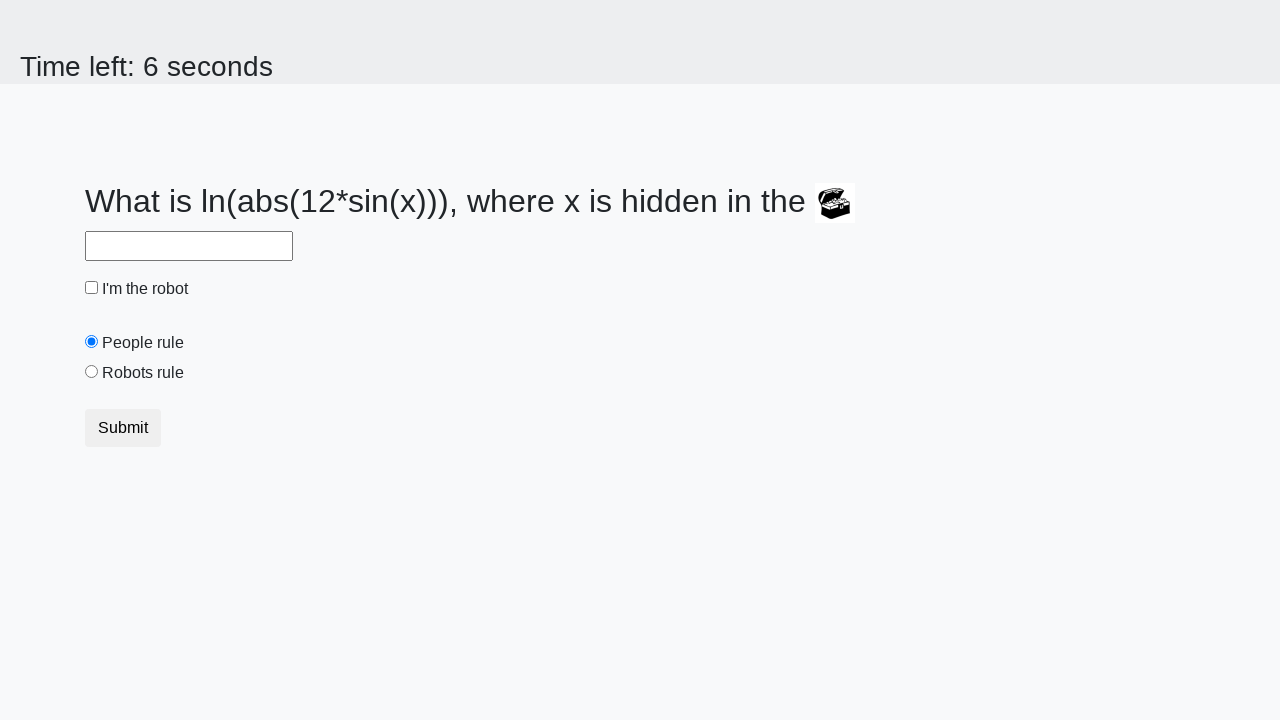

Extracted valuex attribute from treasure element
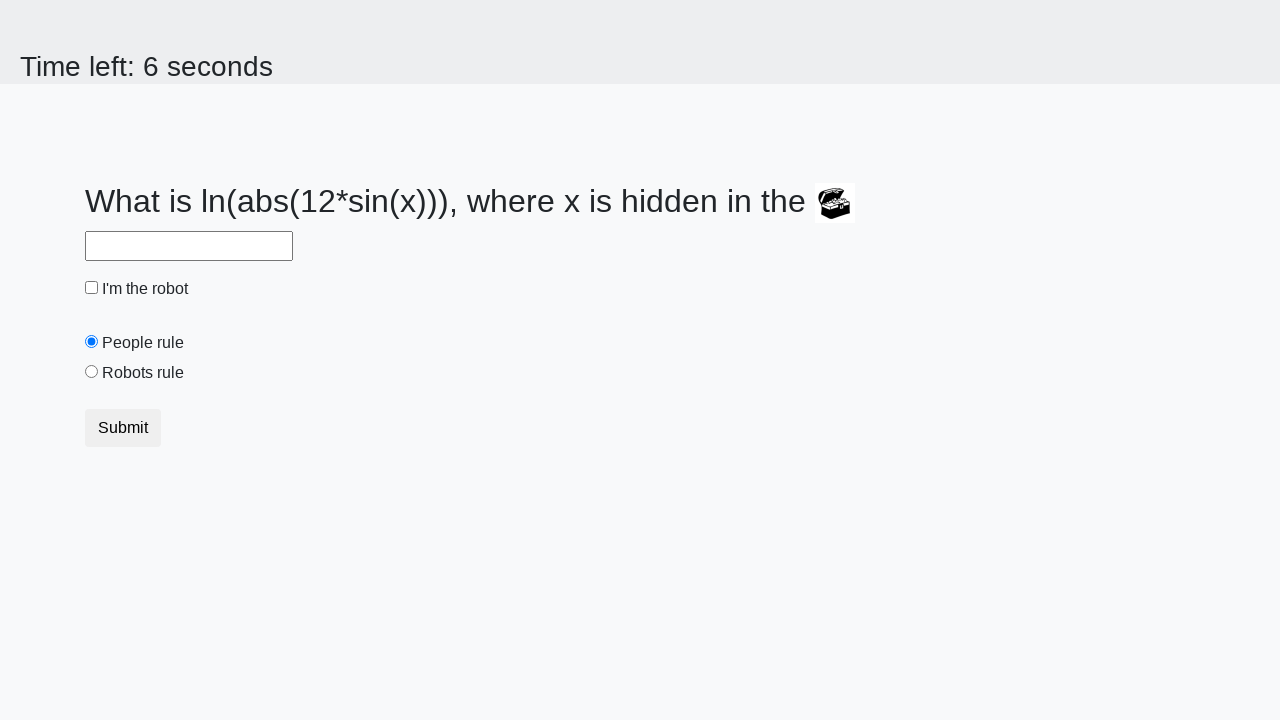

Calculated result using math formula
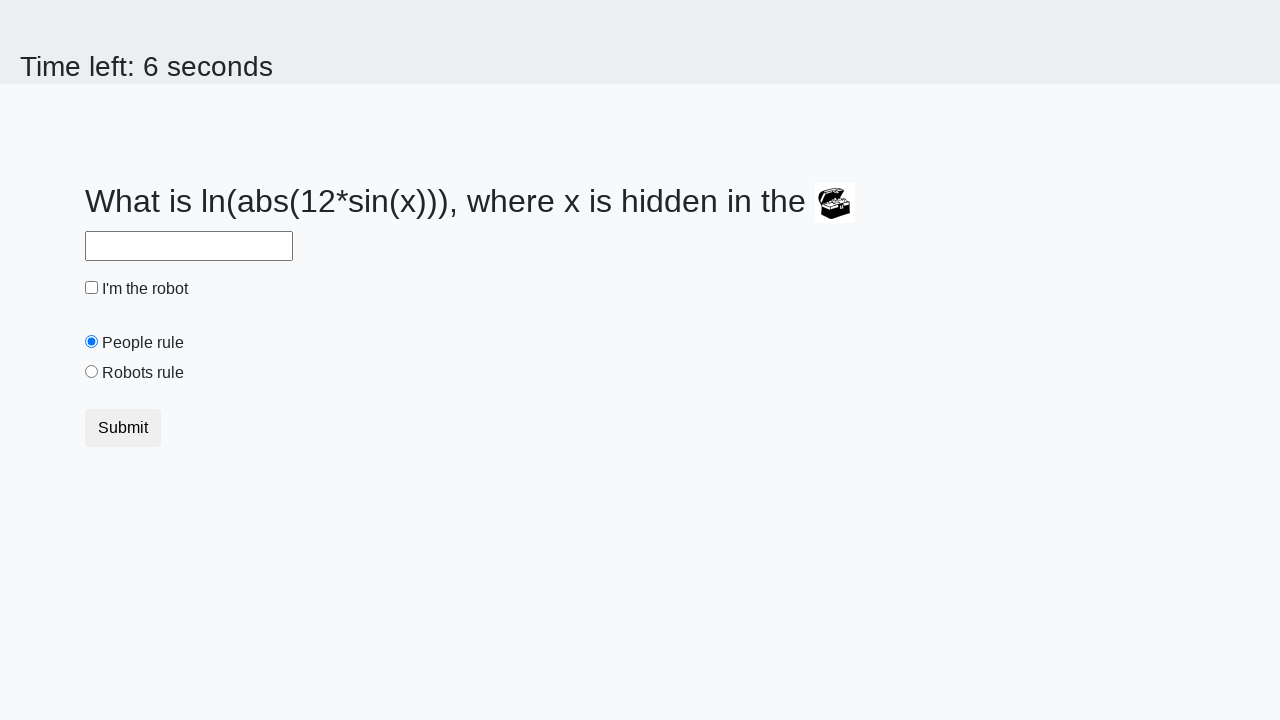

Filled answer field with calculated result on #answer
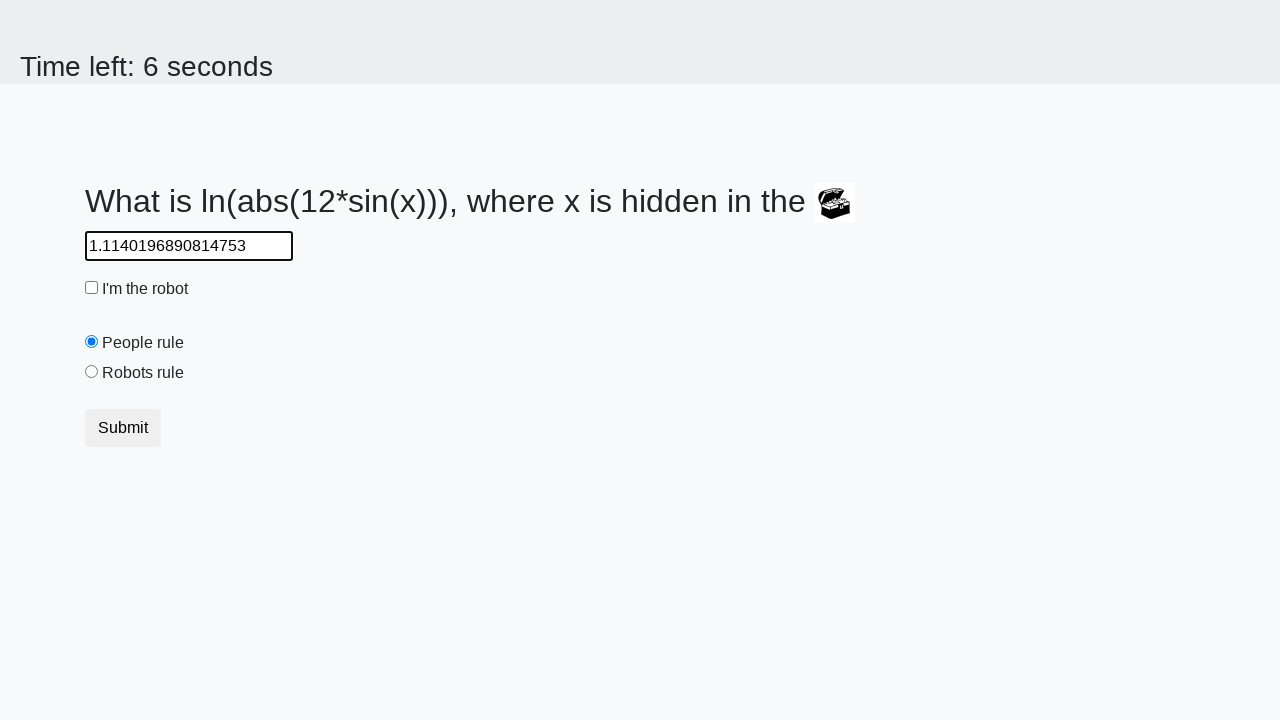

Checked the robot checkbox at (92, 288) on #robotCheckbox
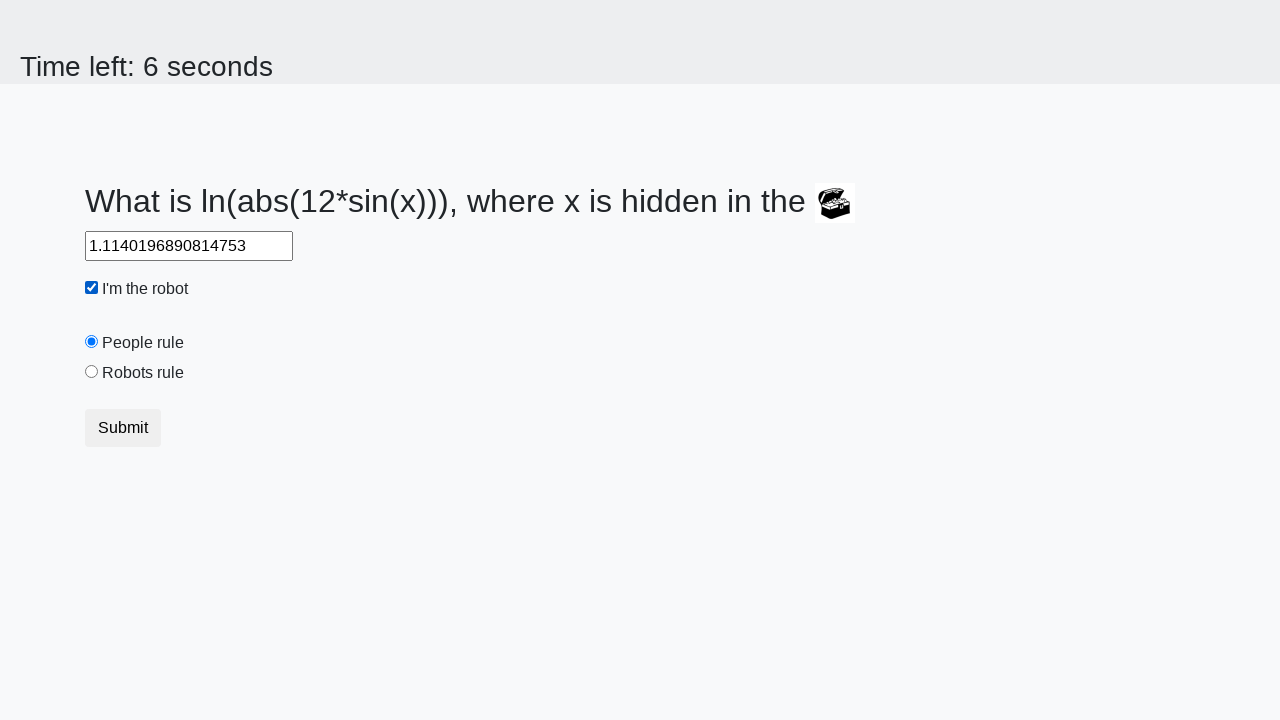

Selected the robots rule radio button at (92, 372) on #robotsRule
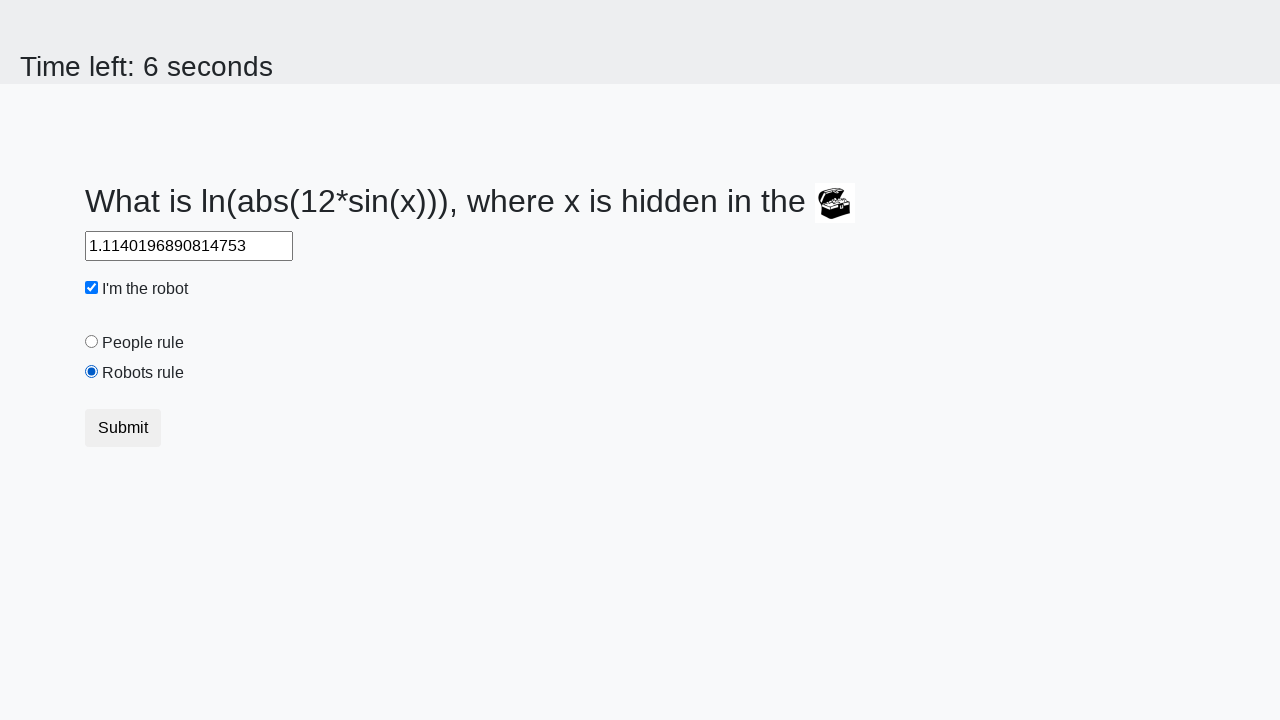

Clicked submit button to submit form at (123, 428) on button.btn
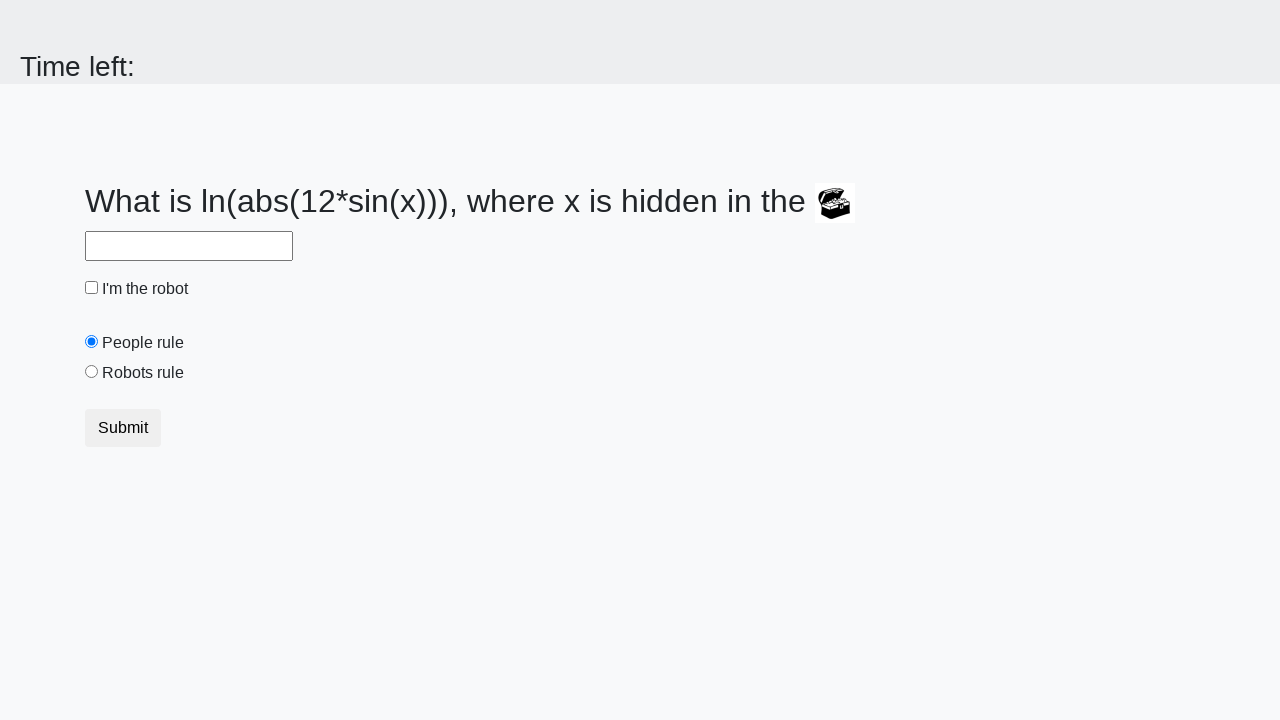

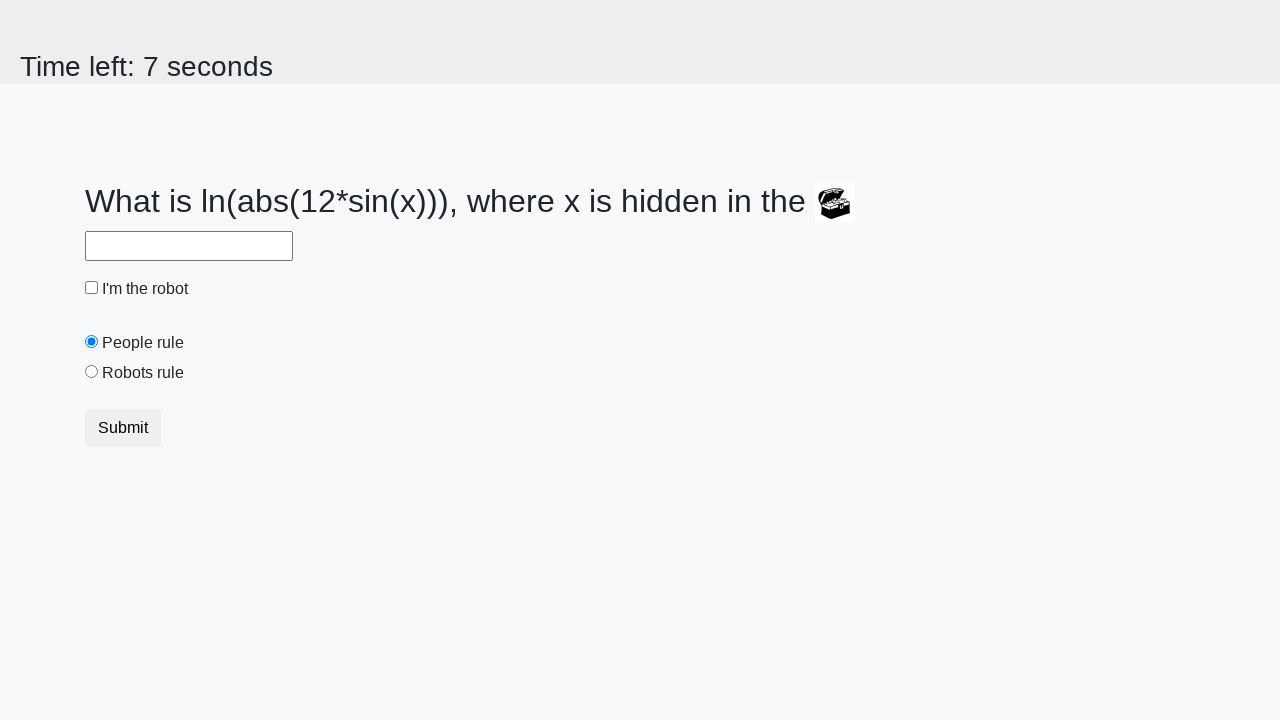